Tests sending a tab key press using keyboard action without targeting a specific element, and verifies the result text displays the correct key pressed.

Starting URL: http://the-internet.herokuapp.com/key_presses

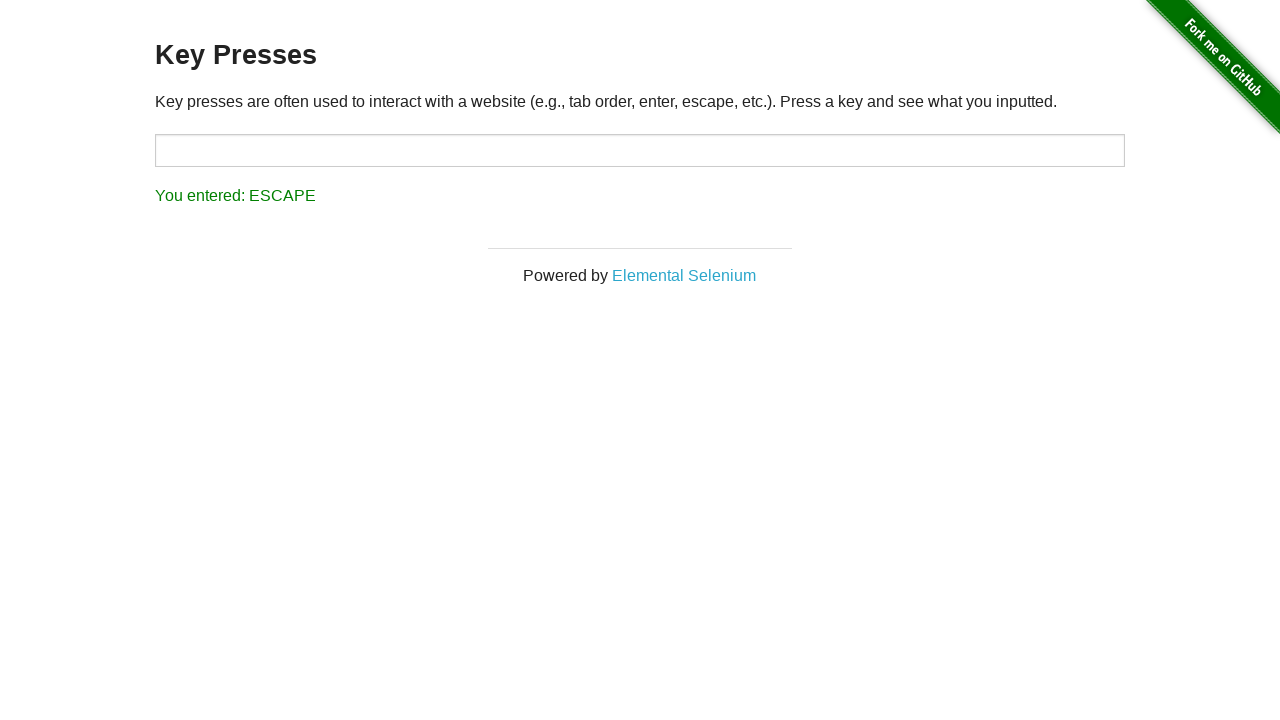

Pressed Tab key on the page
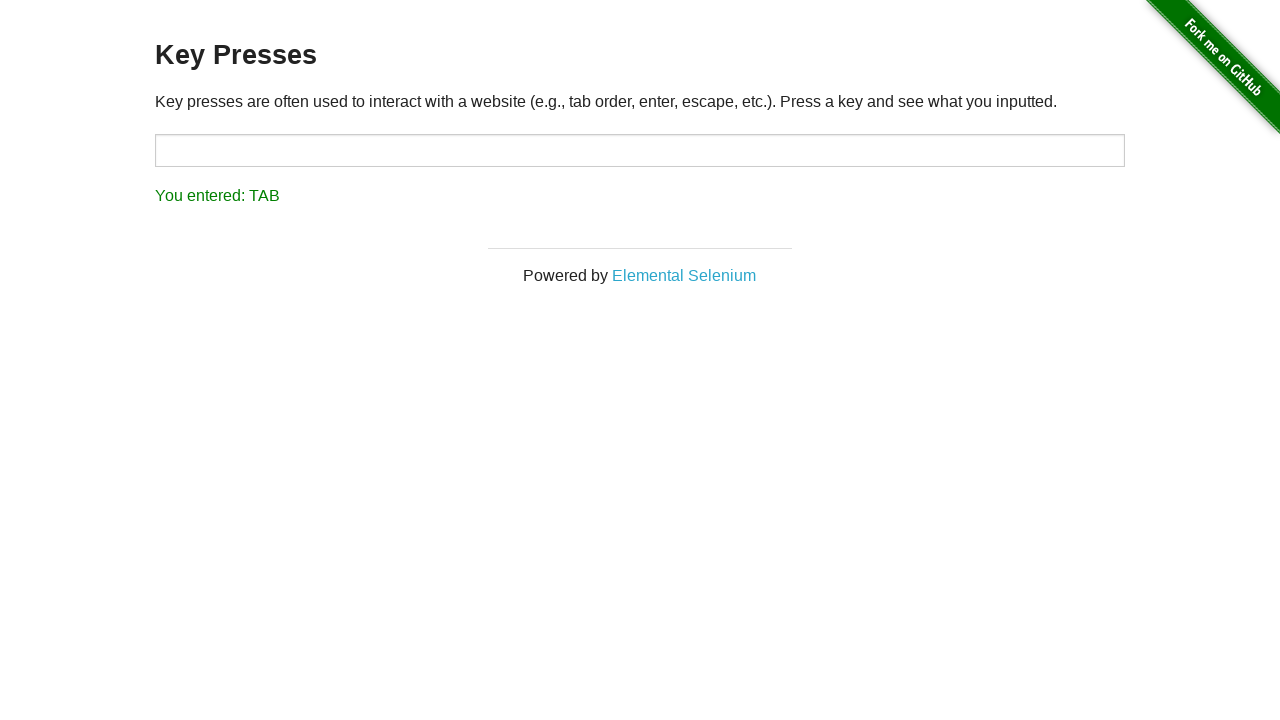

Result element loaded after Tab key press
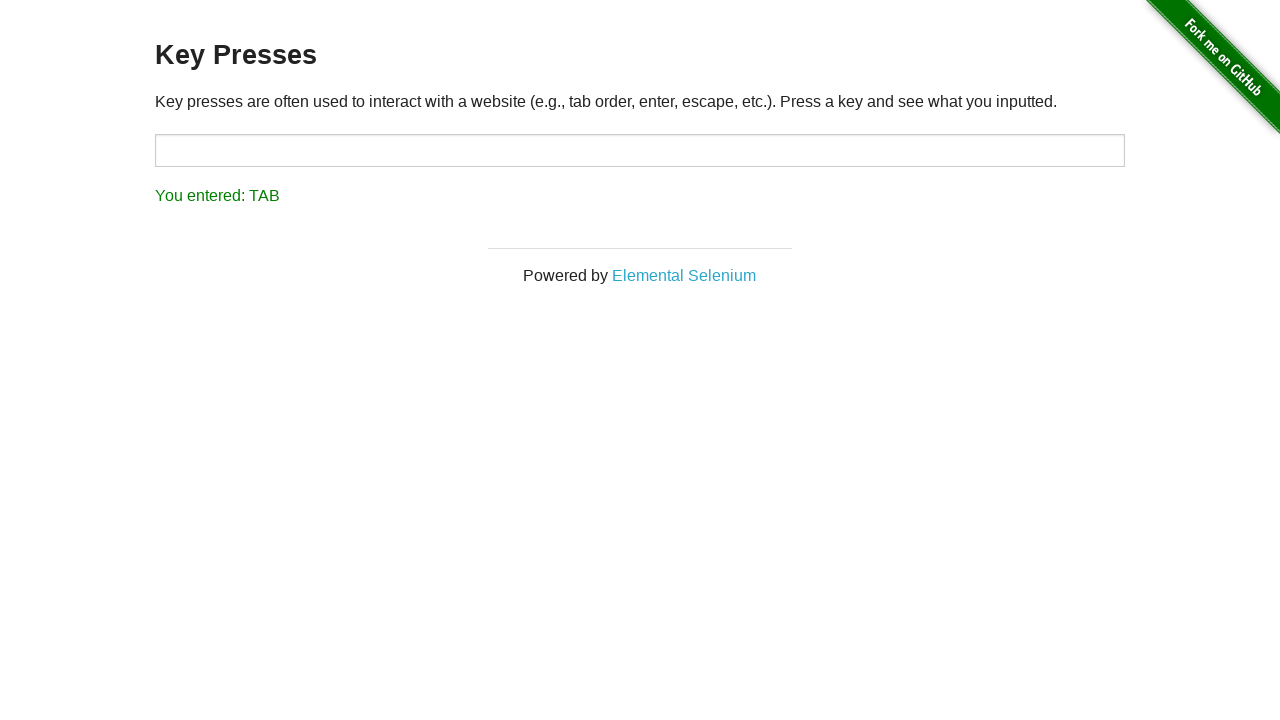

Retrieved result text content
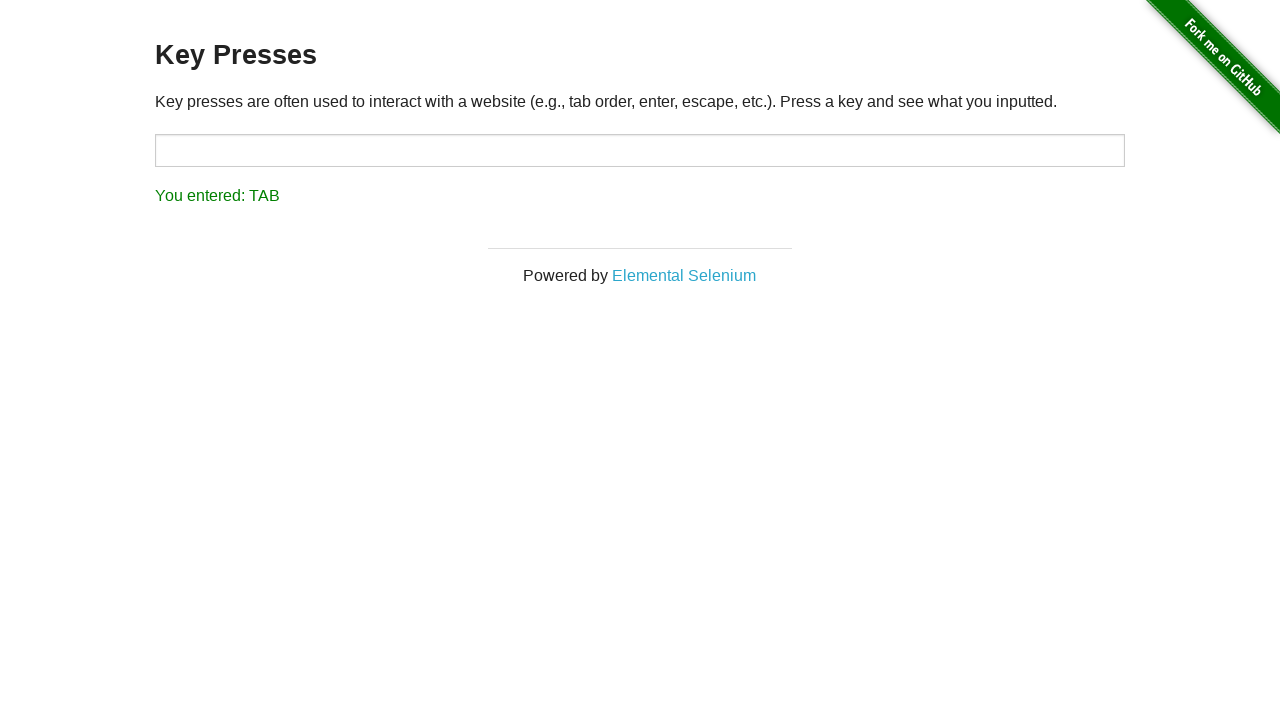

Verified result text displays 'You entered: TAB' as expected
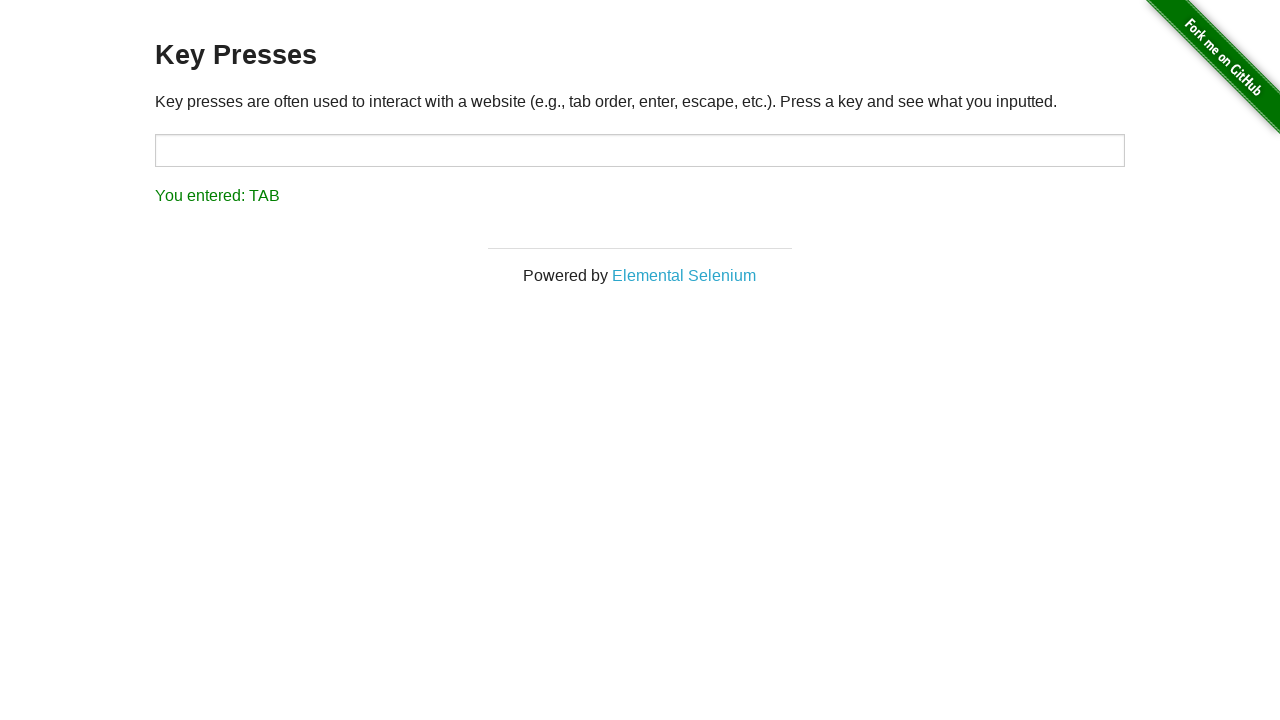

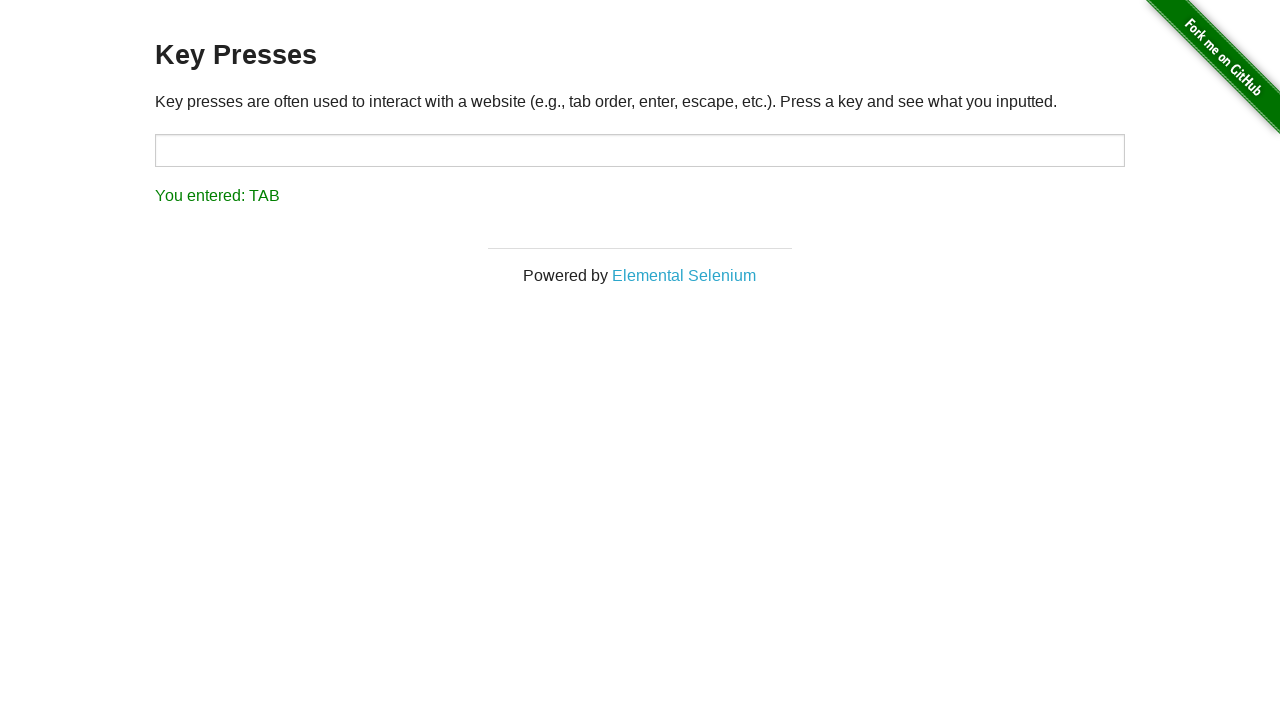